Tests a registration form by filling all required input fields and submitting the form, then verifies the success message is displayed

Starting URL: http://suninjuly.github.io/registration1.html

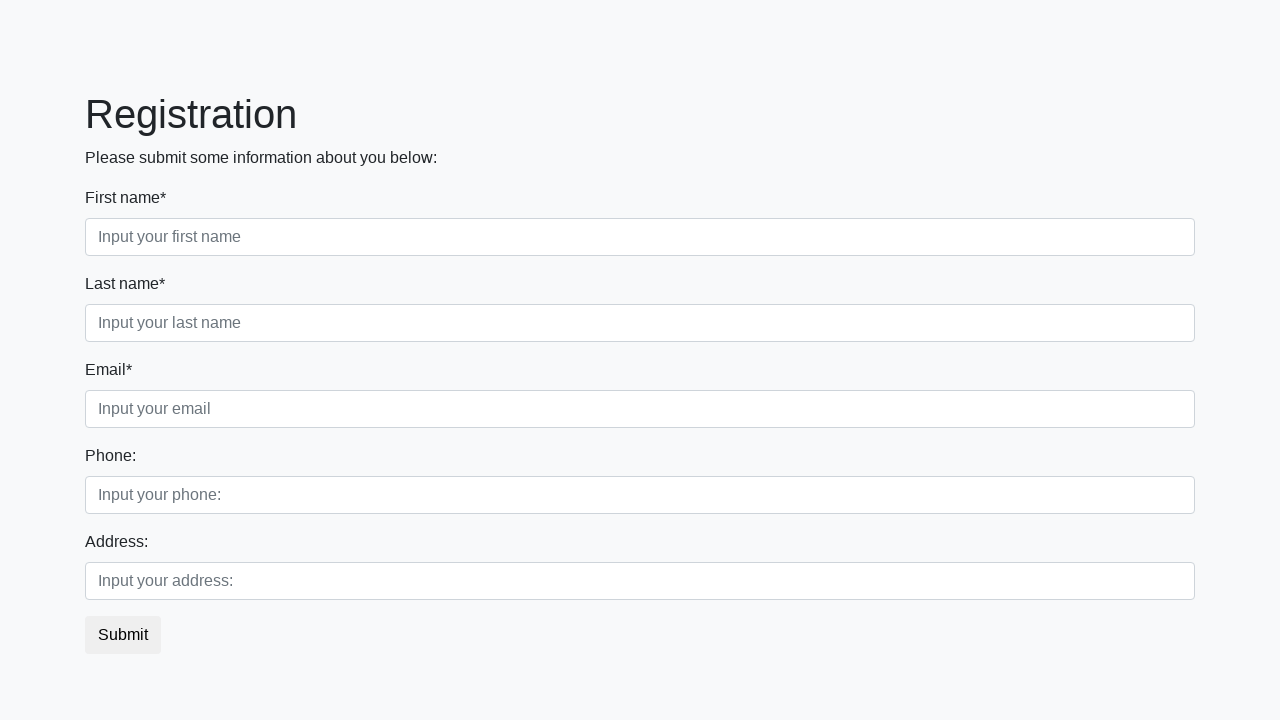

Located all required input fields on registration form
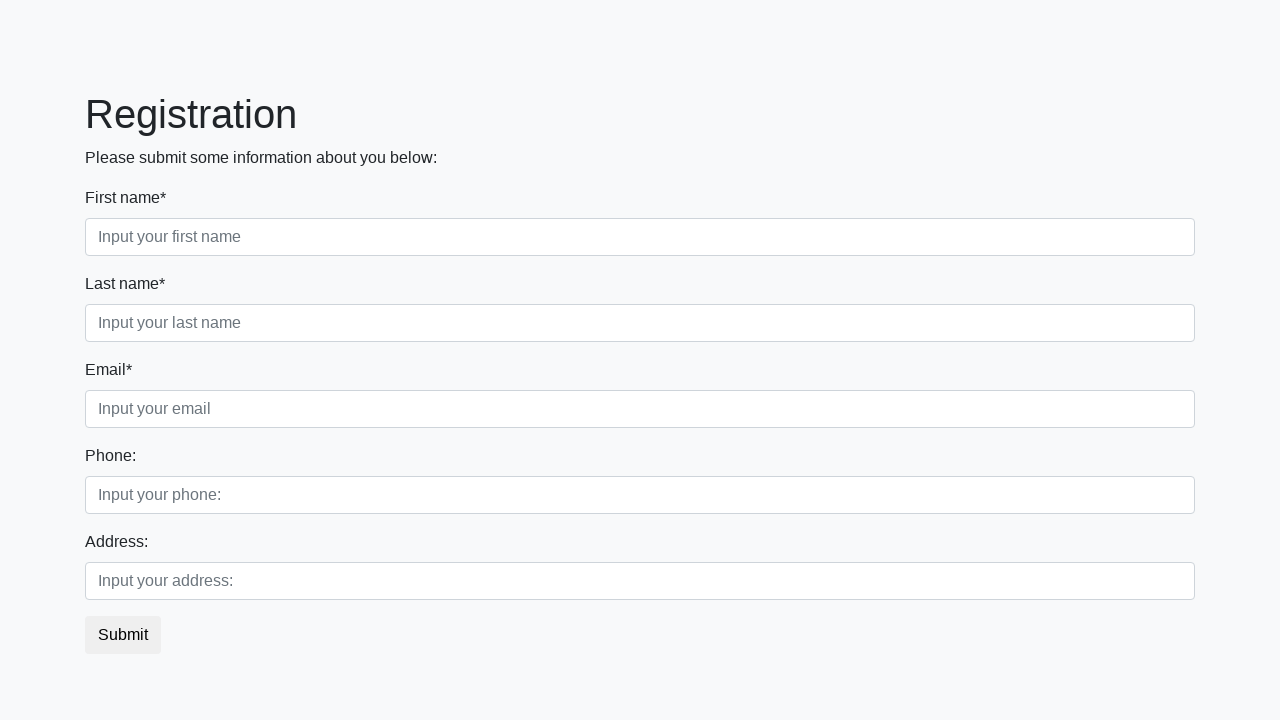

Filled required field 1 of 3 with test data on input:required >> nth=0
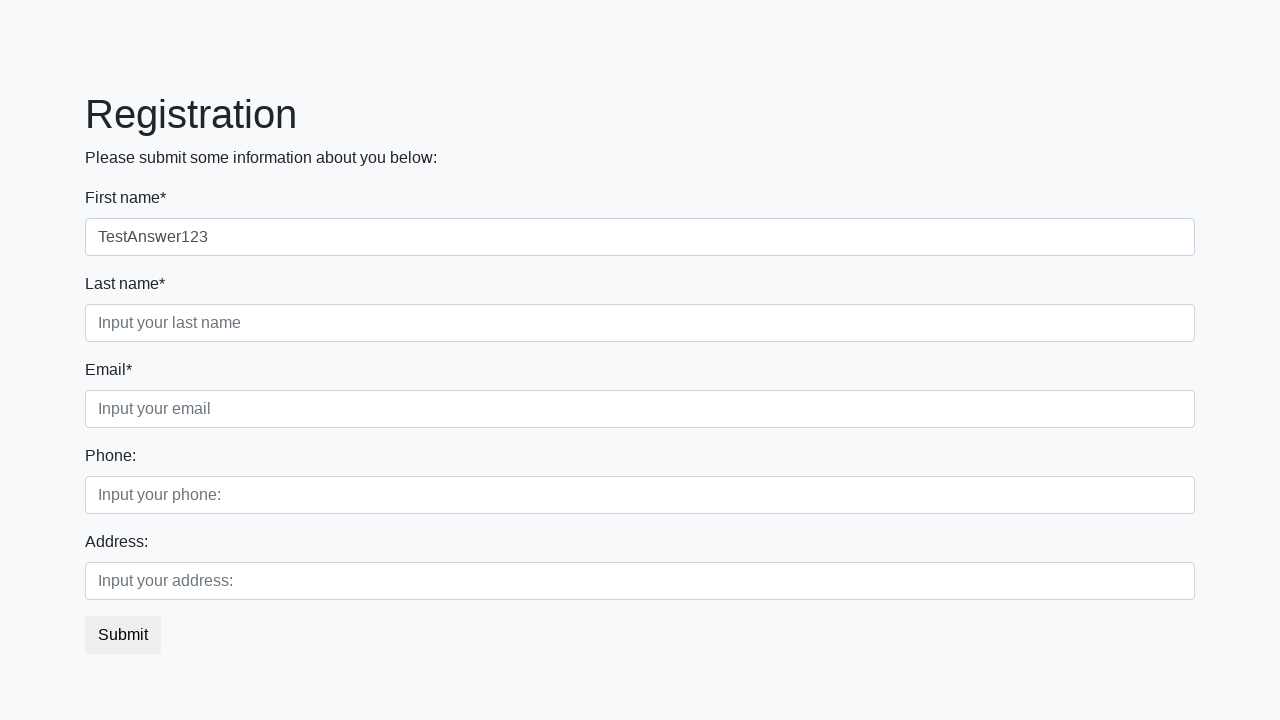

Filled required field 2 of 3 with test data on input:required >> nth=1
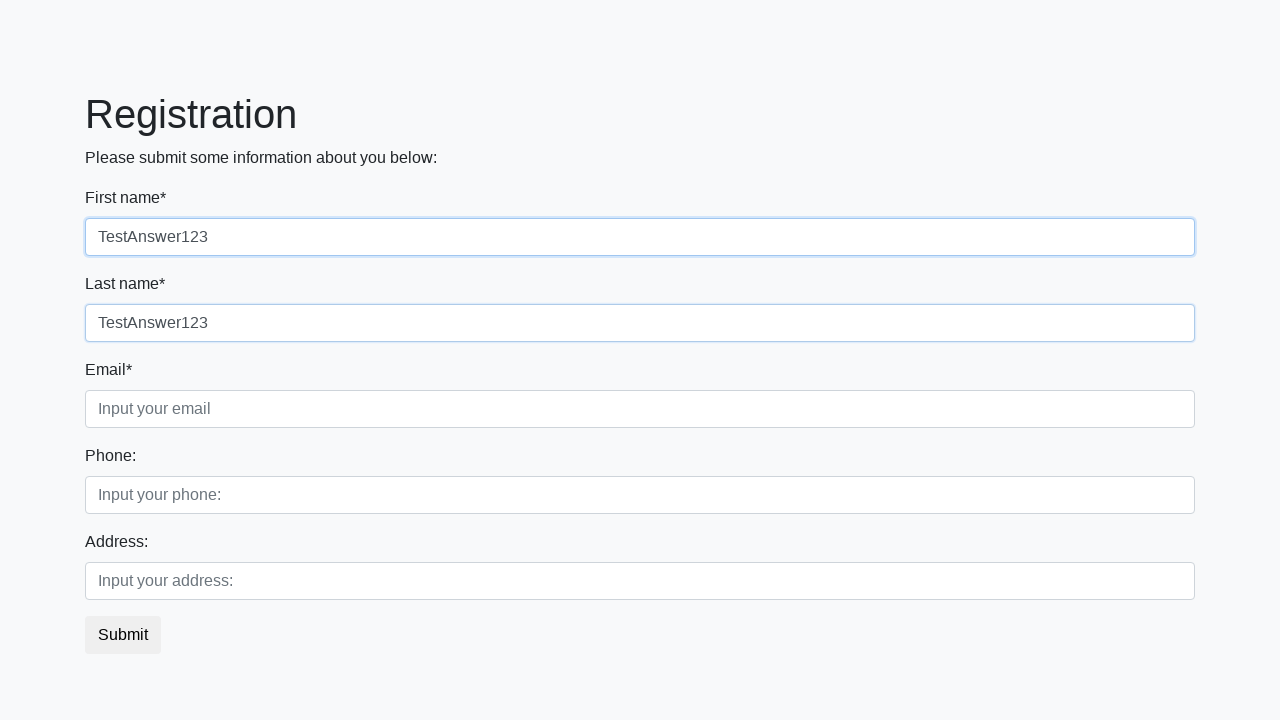

Filled required field 3 of 3 with test data on input:required >> nth=2
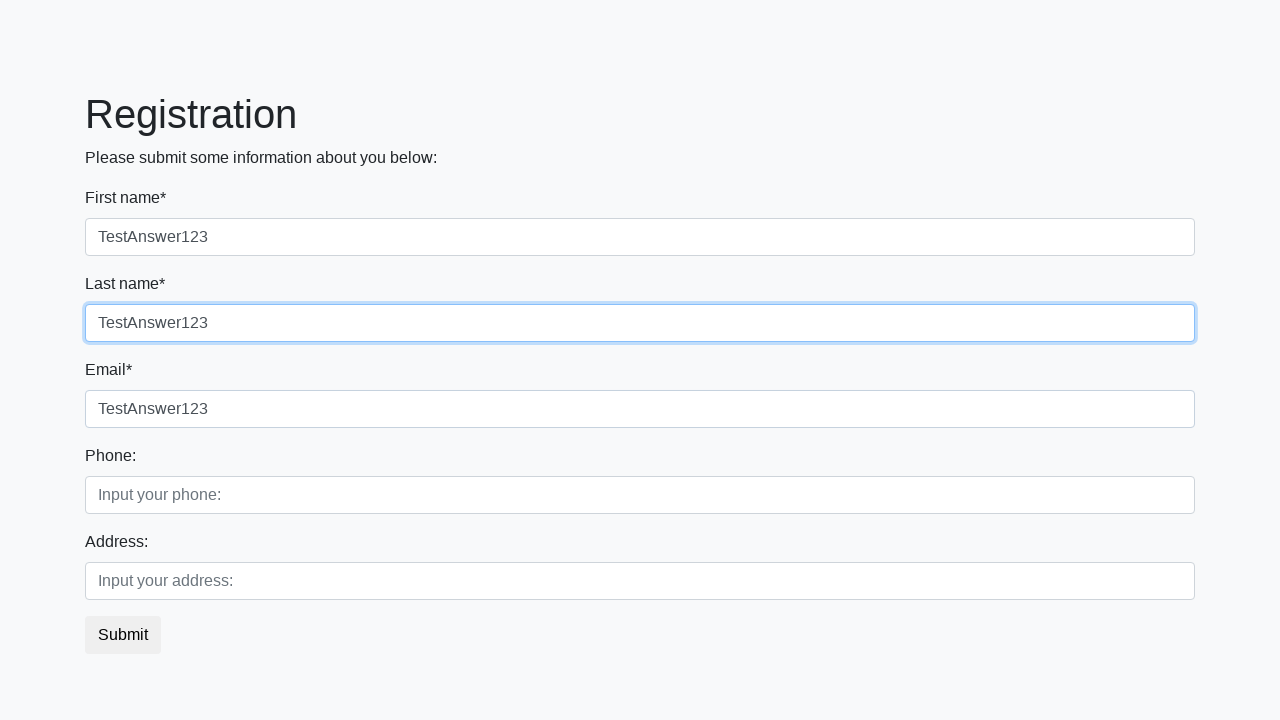

Clicked submit button to register at (123, 635) on button.btn
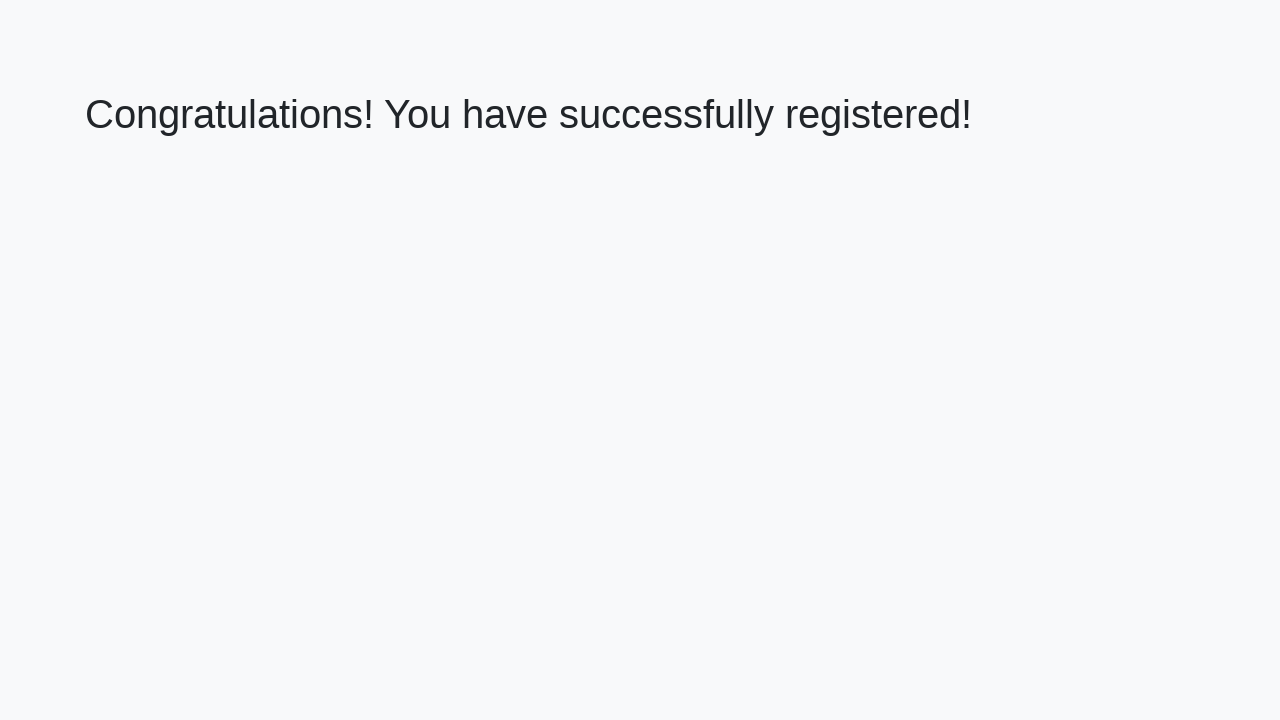

Success message appeared on page
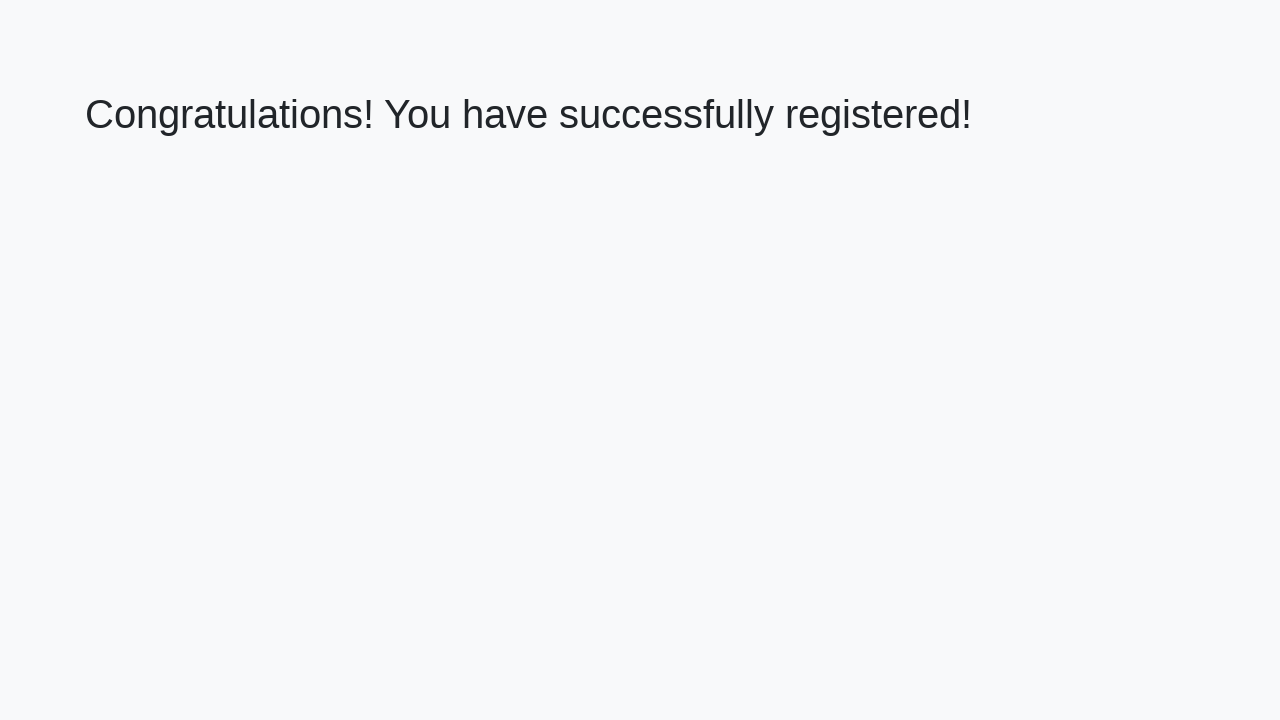

Verified success message: 'Congratulations! You have successfully registered!'
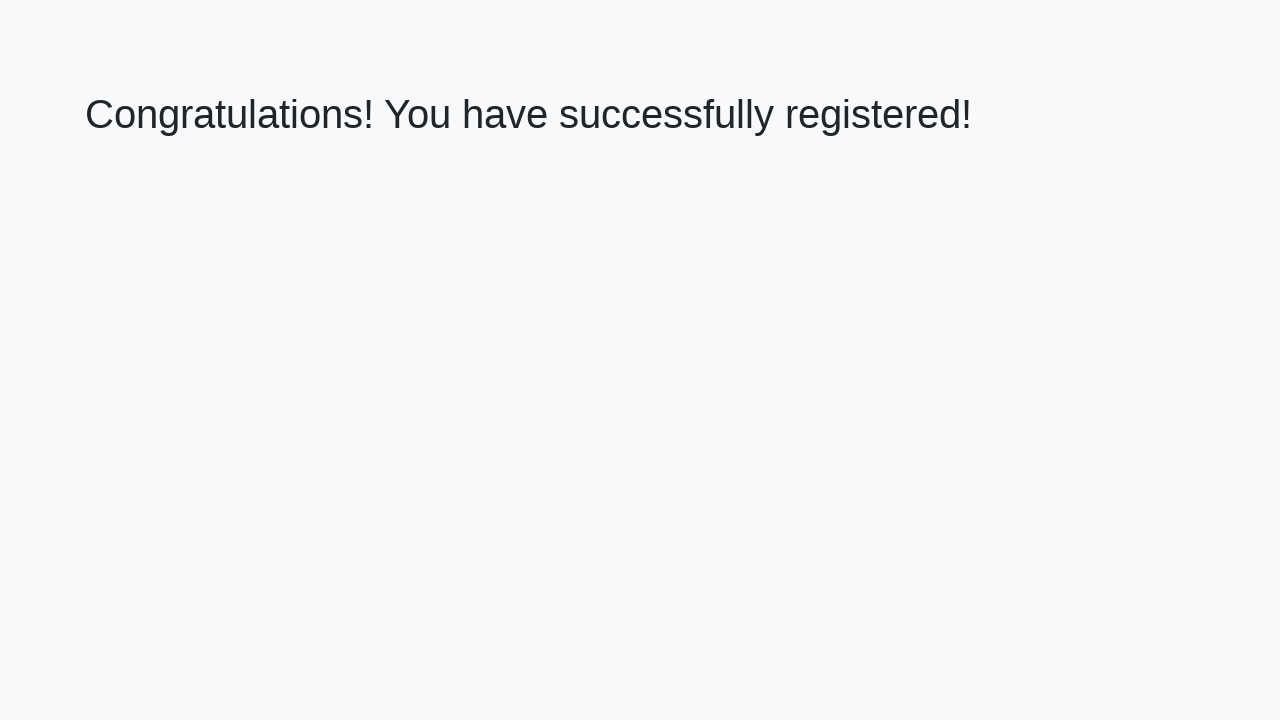

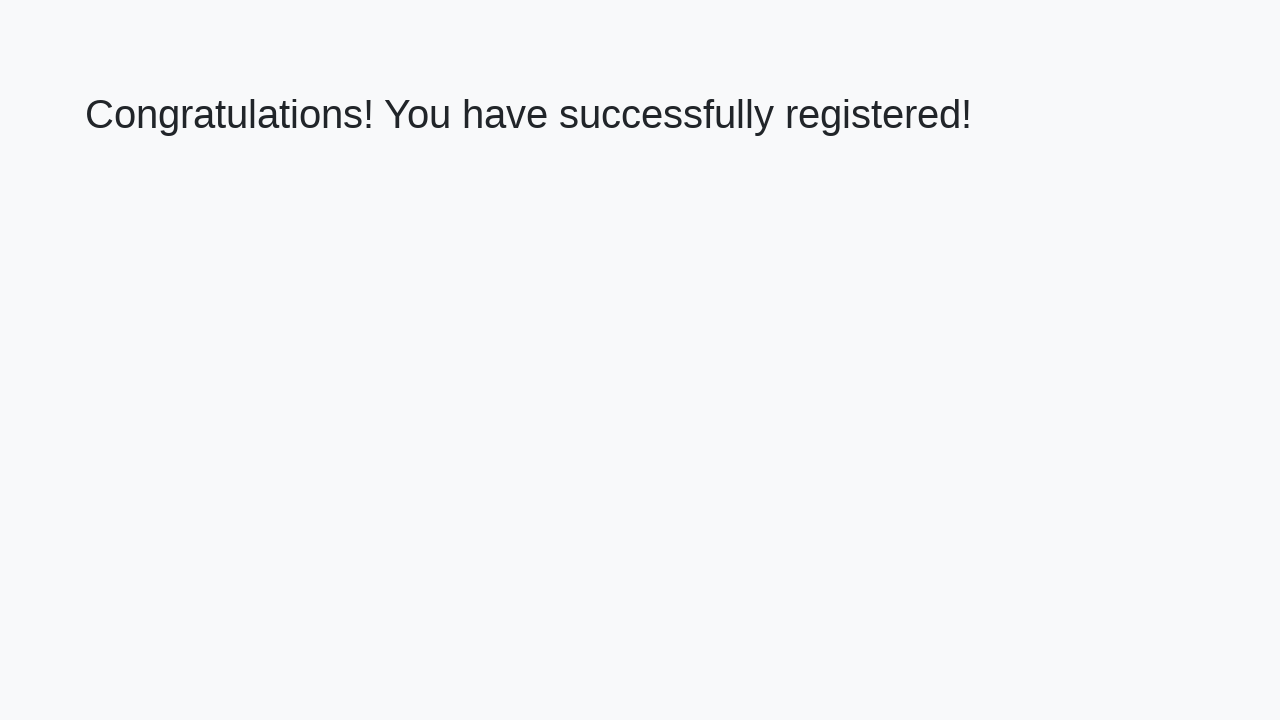